Tests table delete functionality by adding a new row and then deleting it from the table

Starting URL: https://demoqa.com/webtables

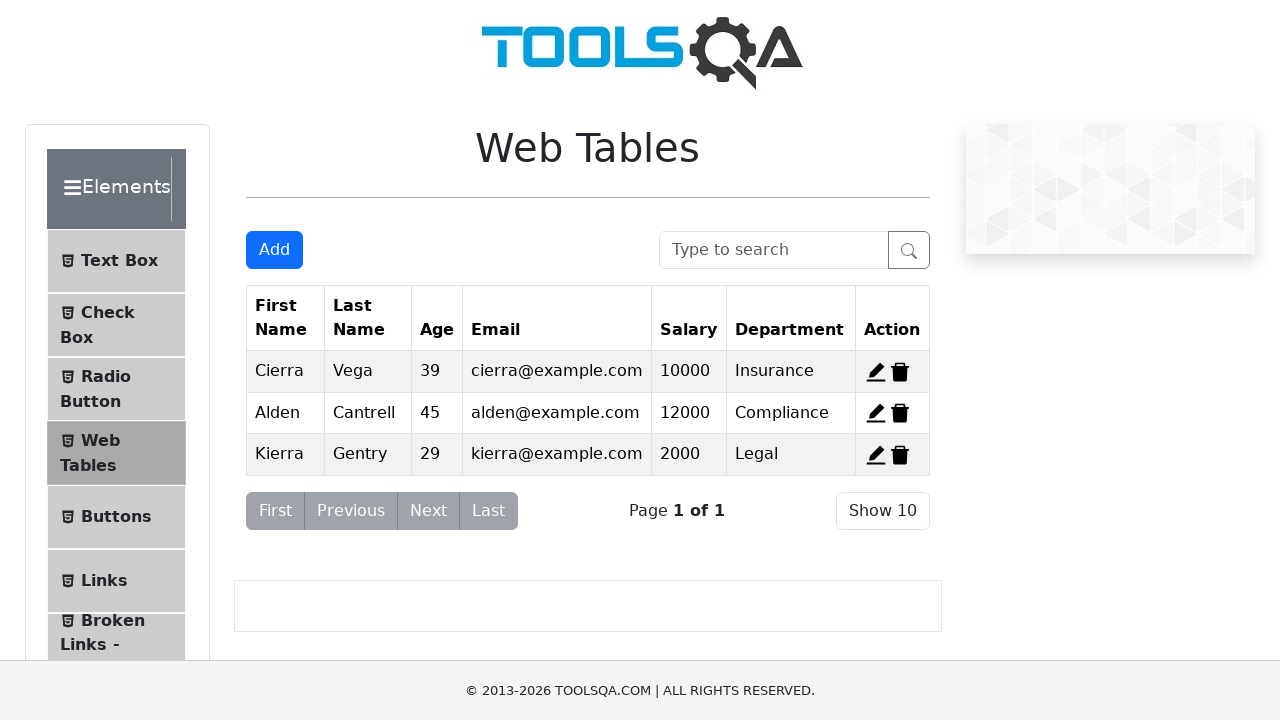

Clicked 'Add New Record' button to open form at (274, 250) on xpath=//button[@id='addNewRecordButton']
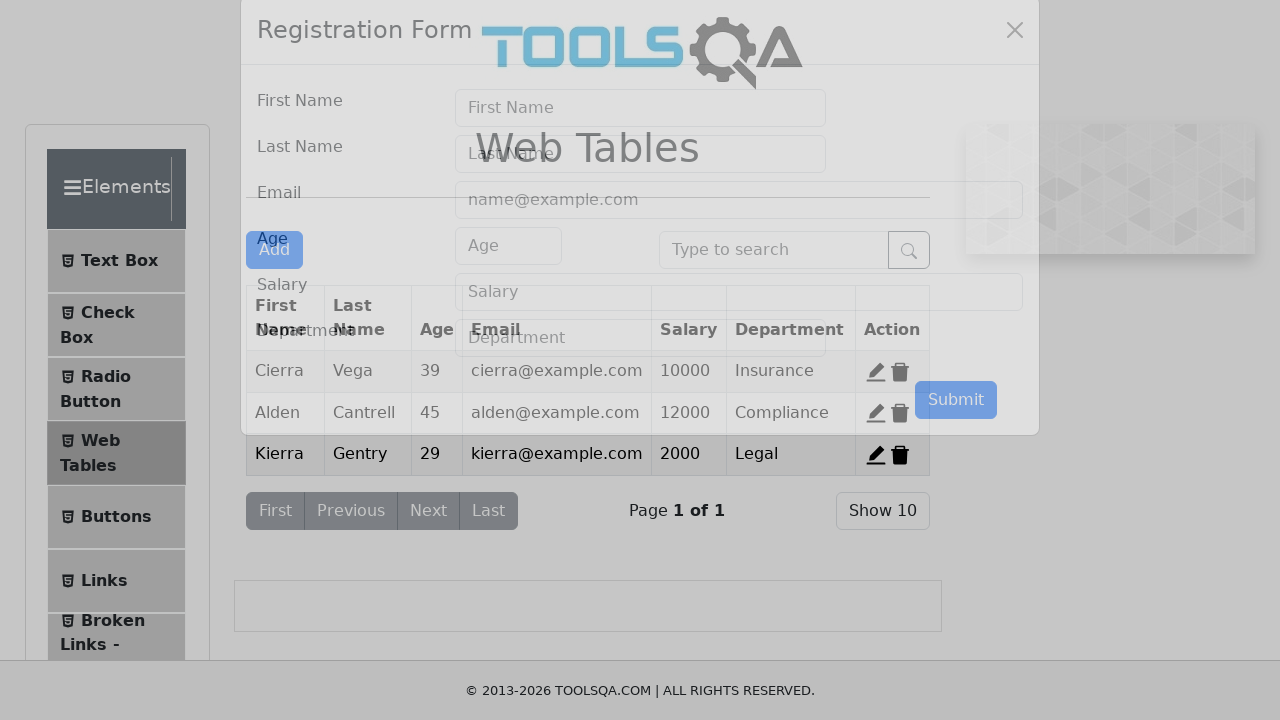

Filled first name field with 'Test' on xpath=//input[@id='firstName']
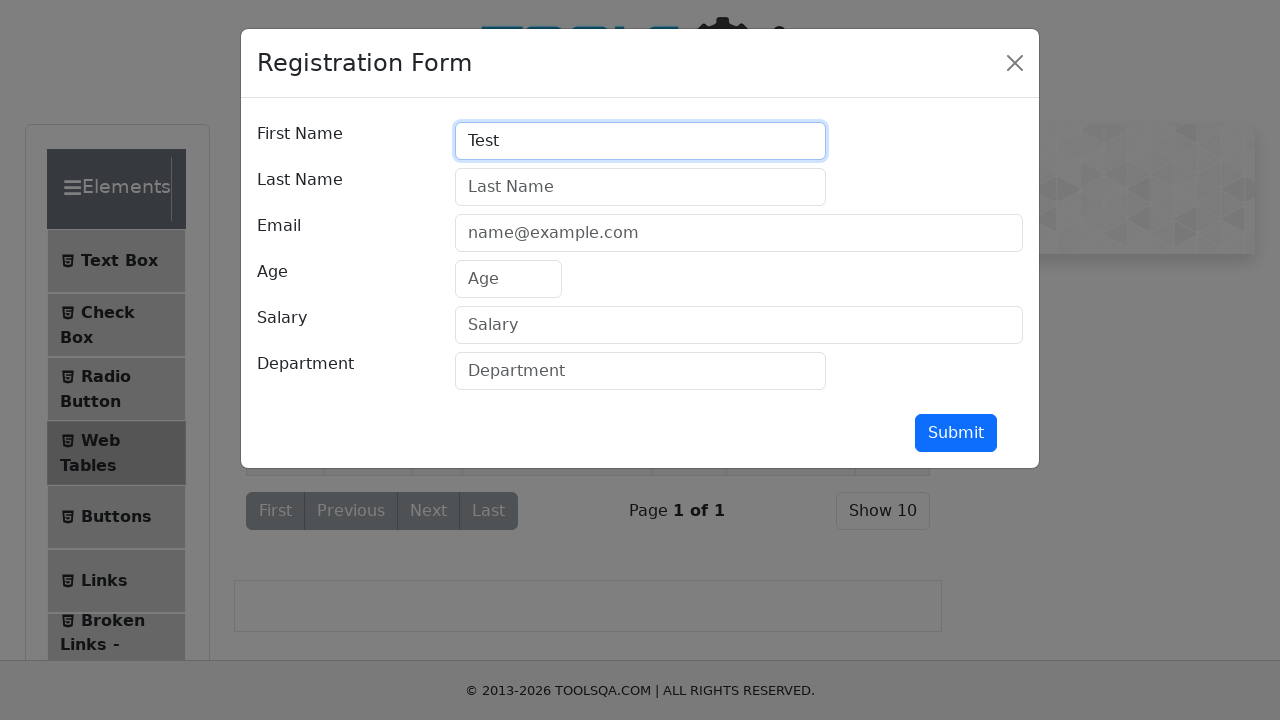

Filled last name field with 'Name' on xpath=//input[@id='lastName']
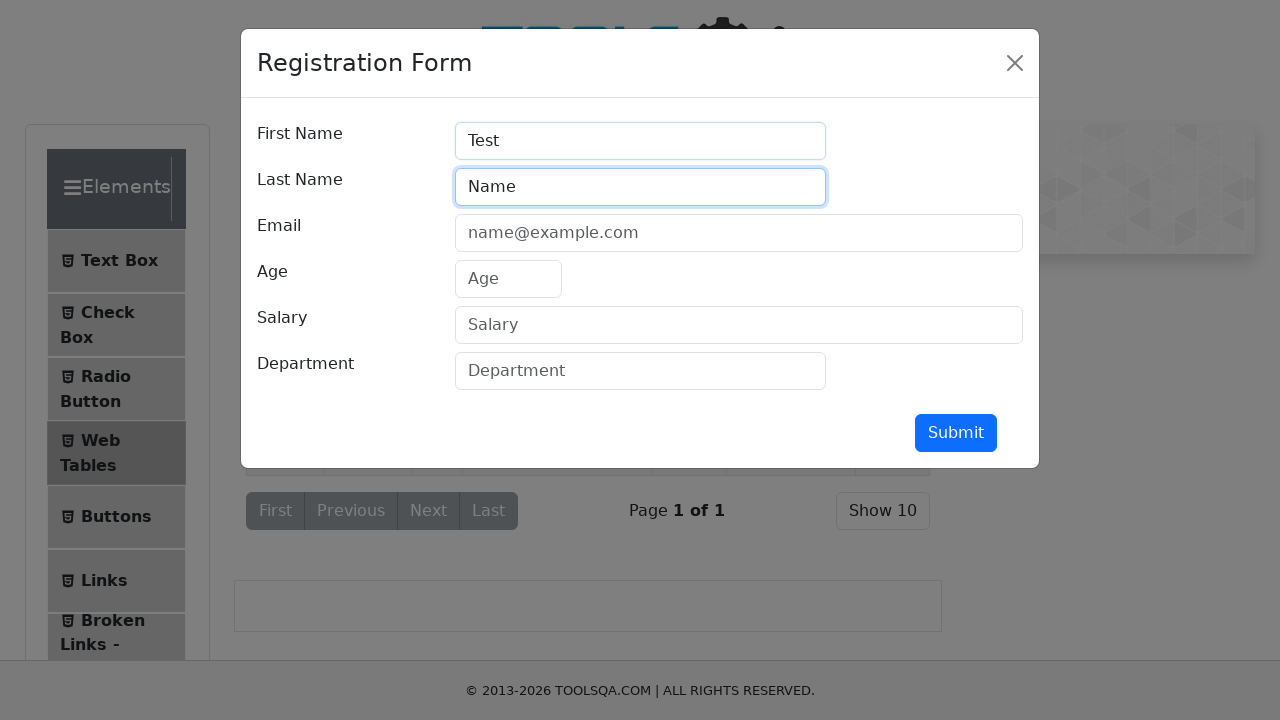

Filled email field with 'testname@test.com' on xpath=//input[@id='userEmail']
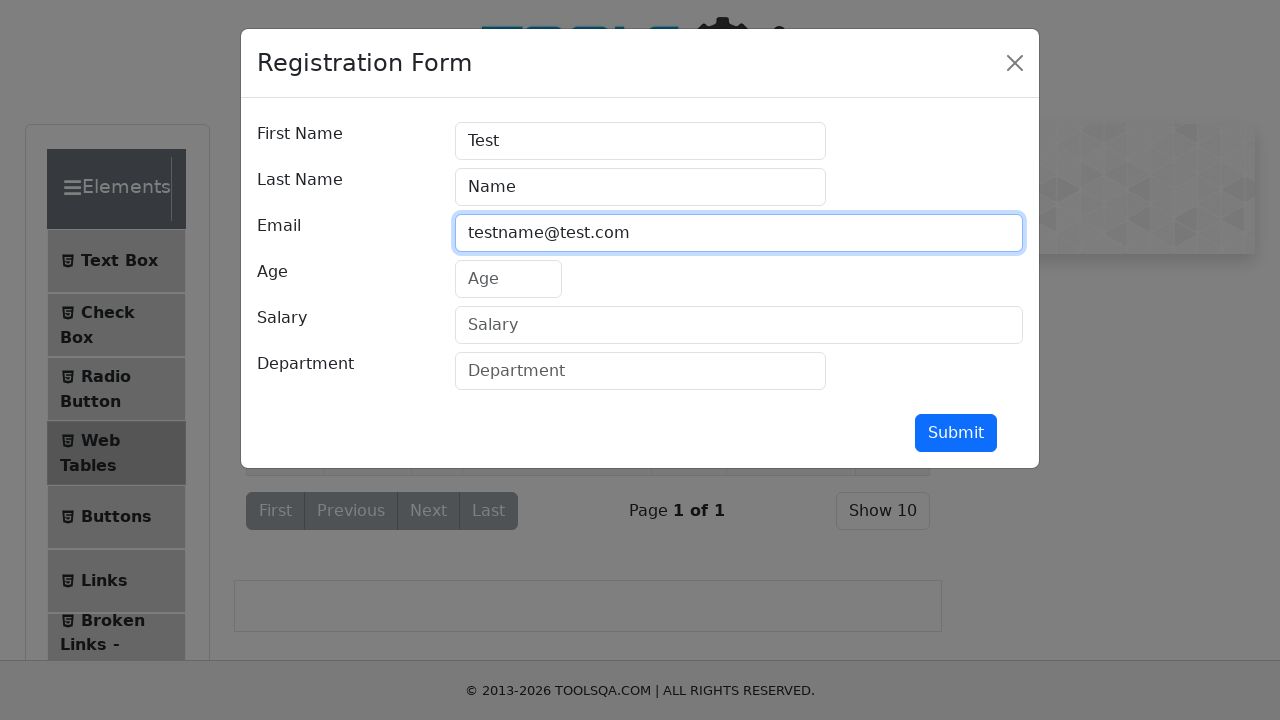

Filled age field with '20' on xpath=//input[@id='age']
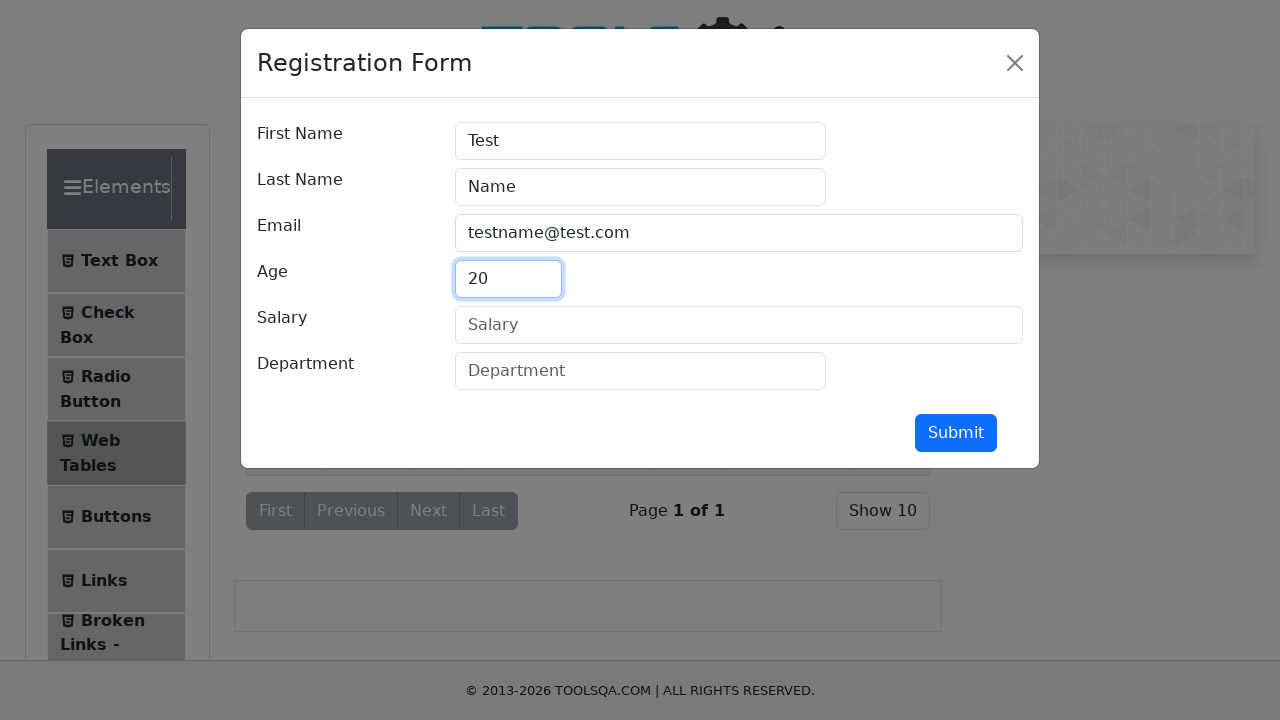

Filled salary field with '30000' on xpath=//input[@id='salary']
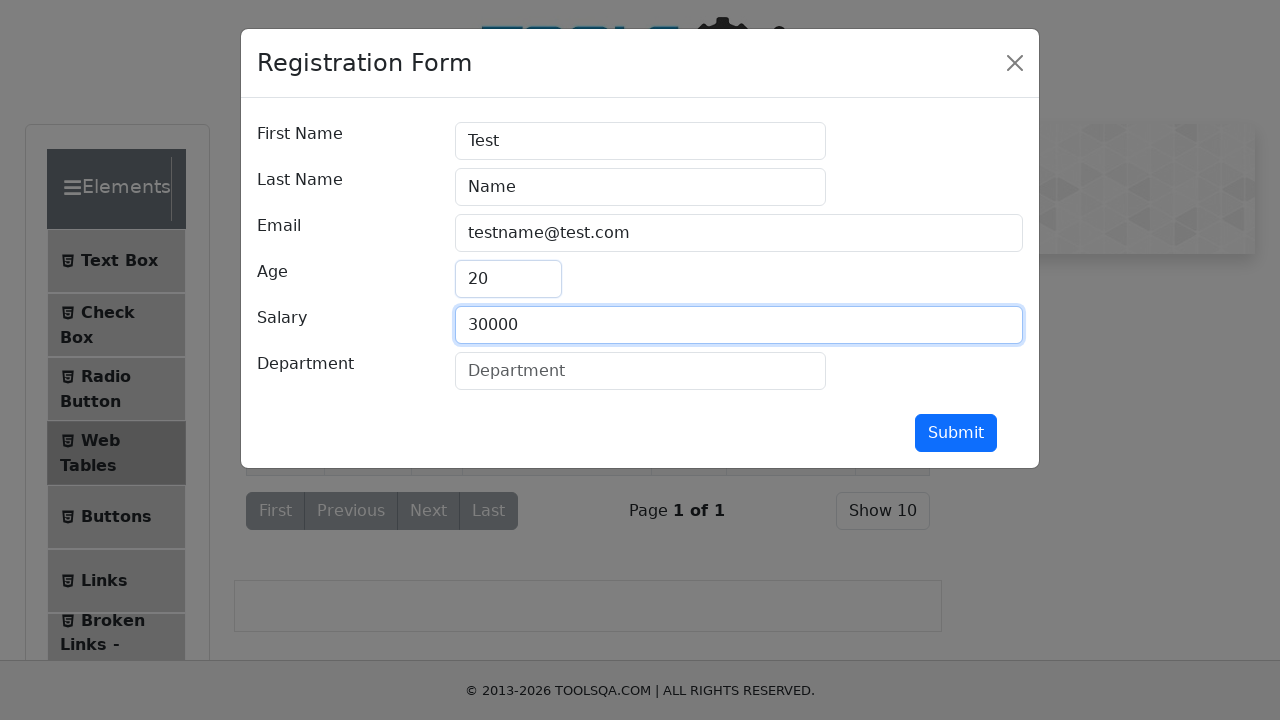

Filled department field with 'Comp' on xpath=//input[@id='department']
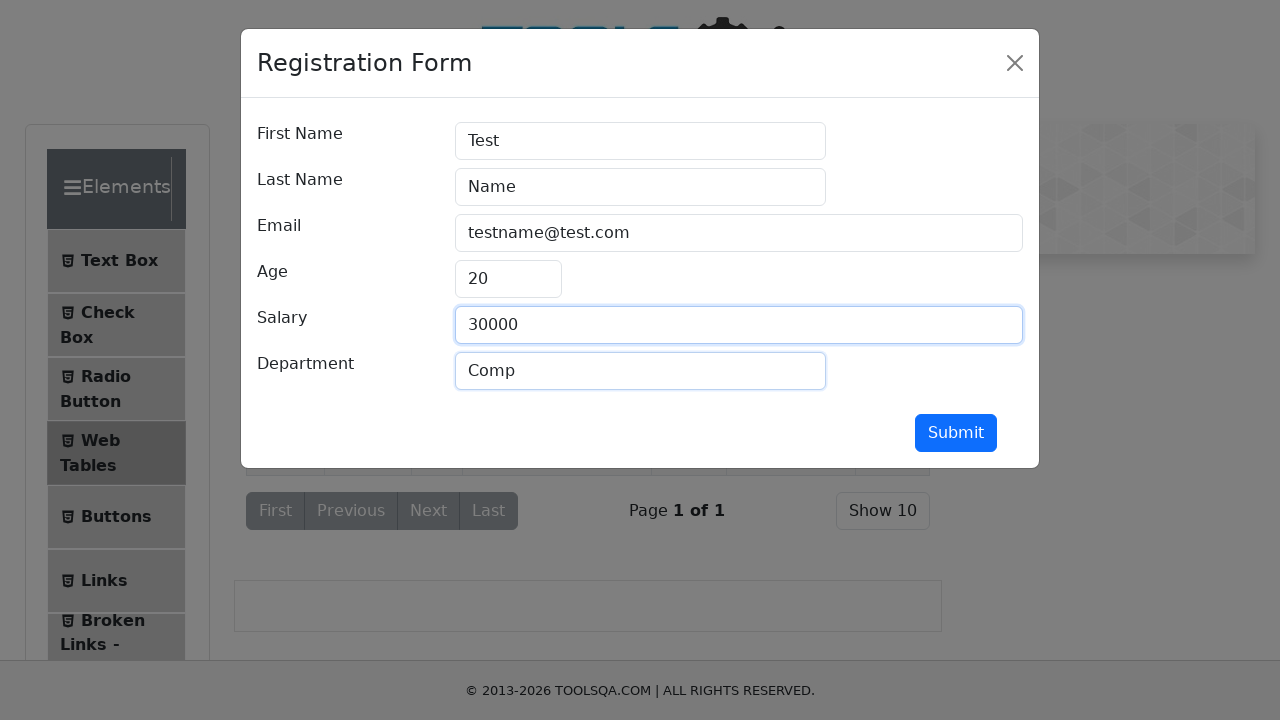

Clicked submit button to add new row to table at (956, 433) on xpath=//button[@id='submit']
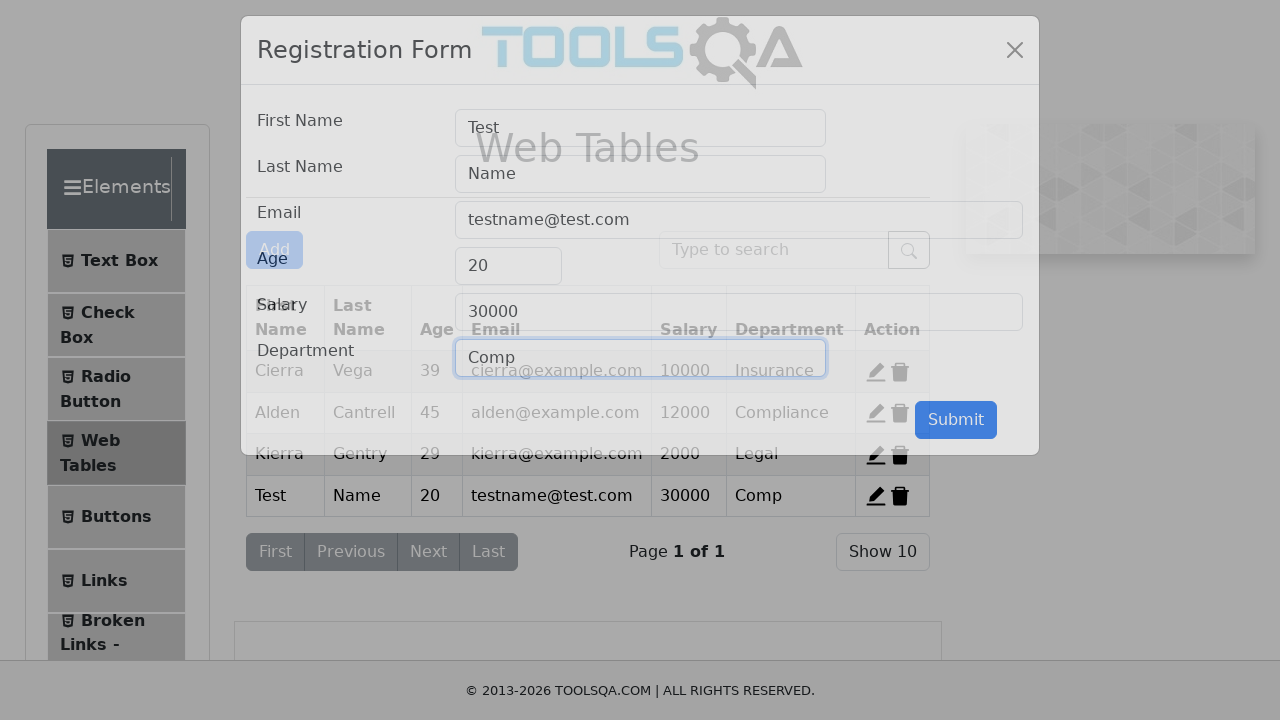

Waited for table to update after adding new row
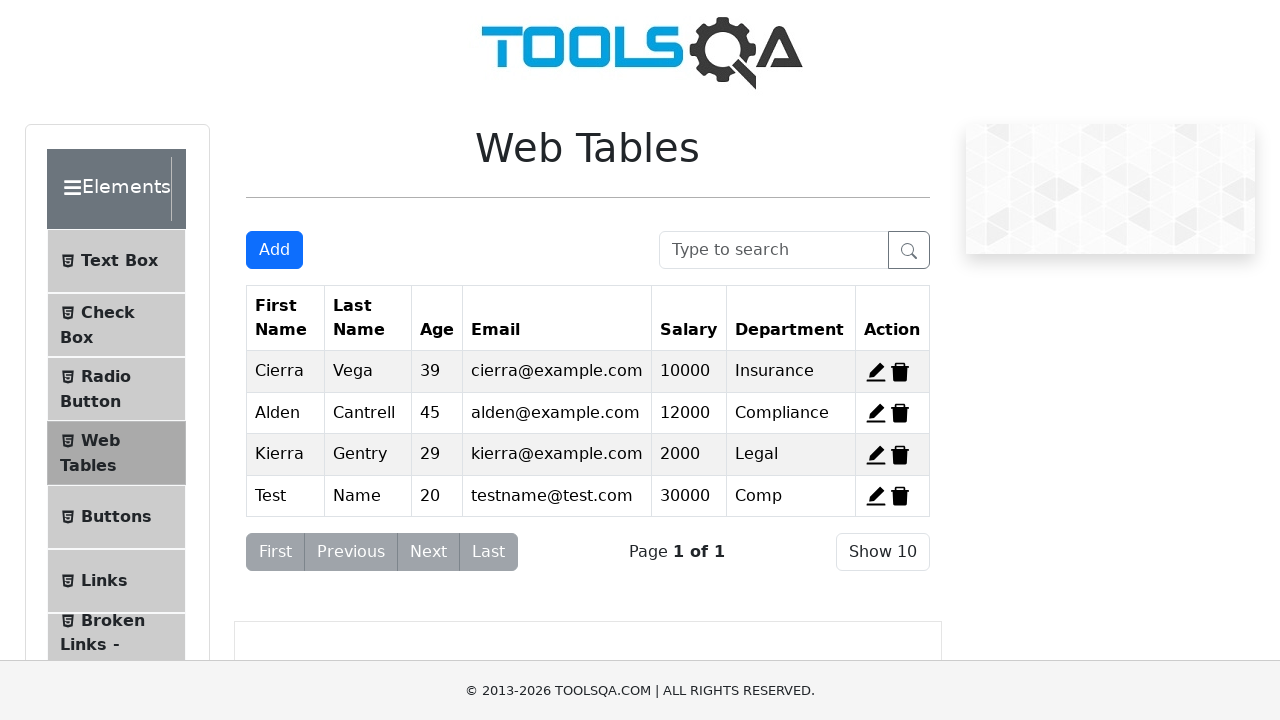

Clicked delete button for the 4th row to test delete functionality at (900, 496) on xpath=//span[@id='delete-record-4']
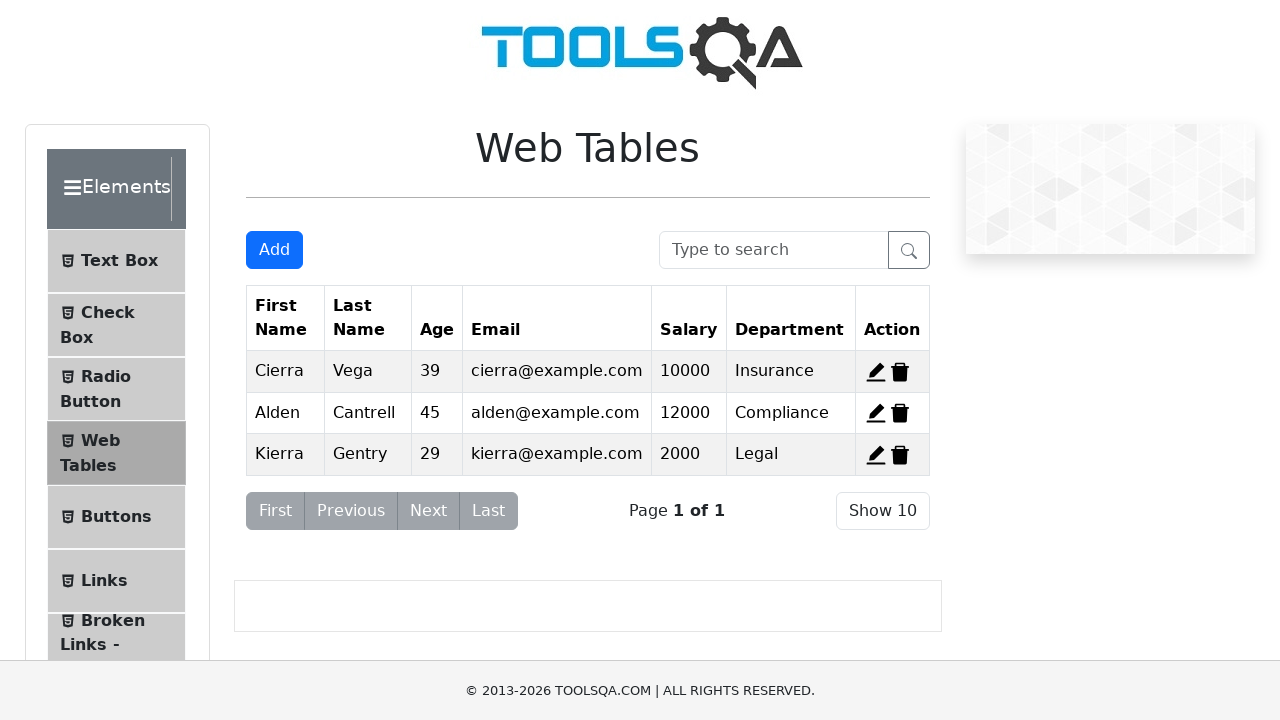

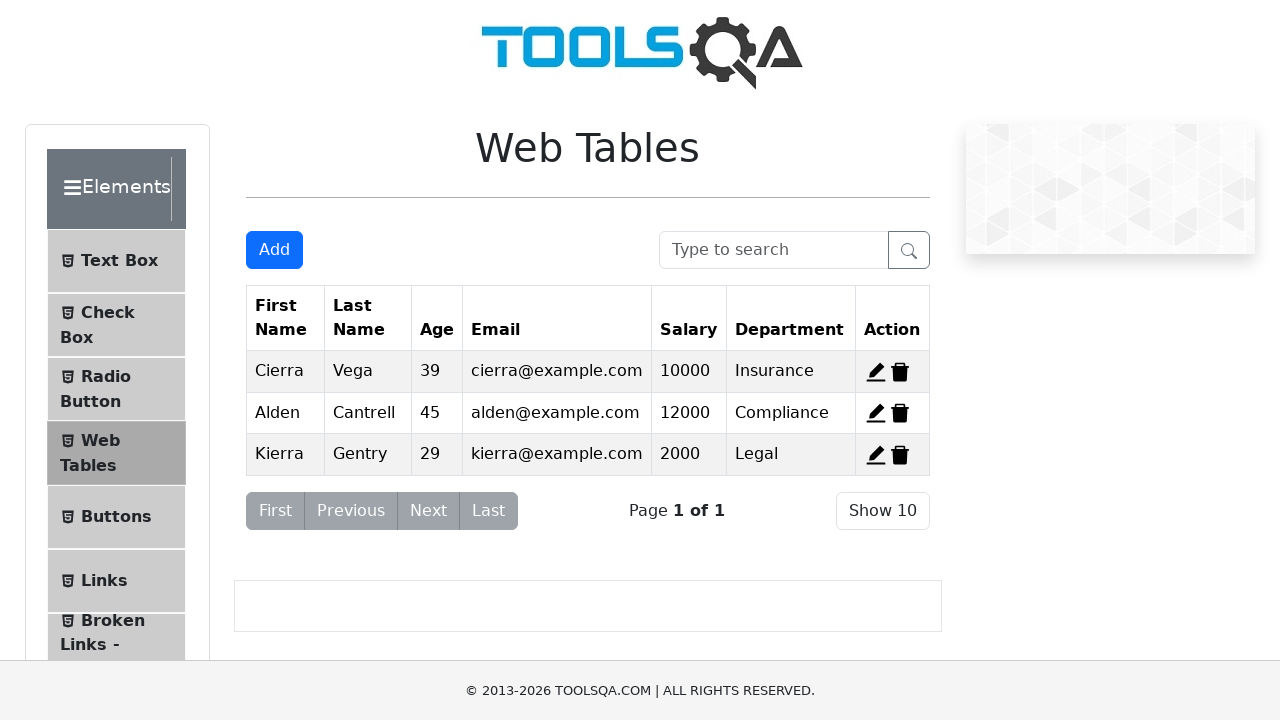